Tests slider interactions using drag and drop and keyboard navigation

Starting URL: https://demoqa.com/slider

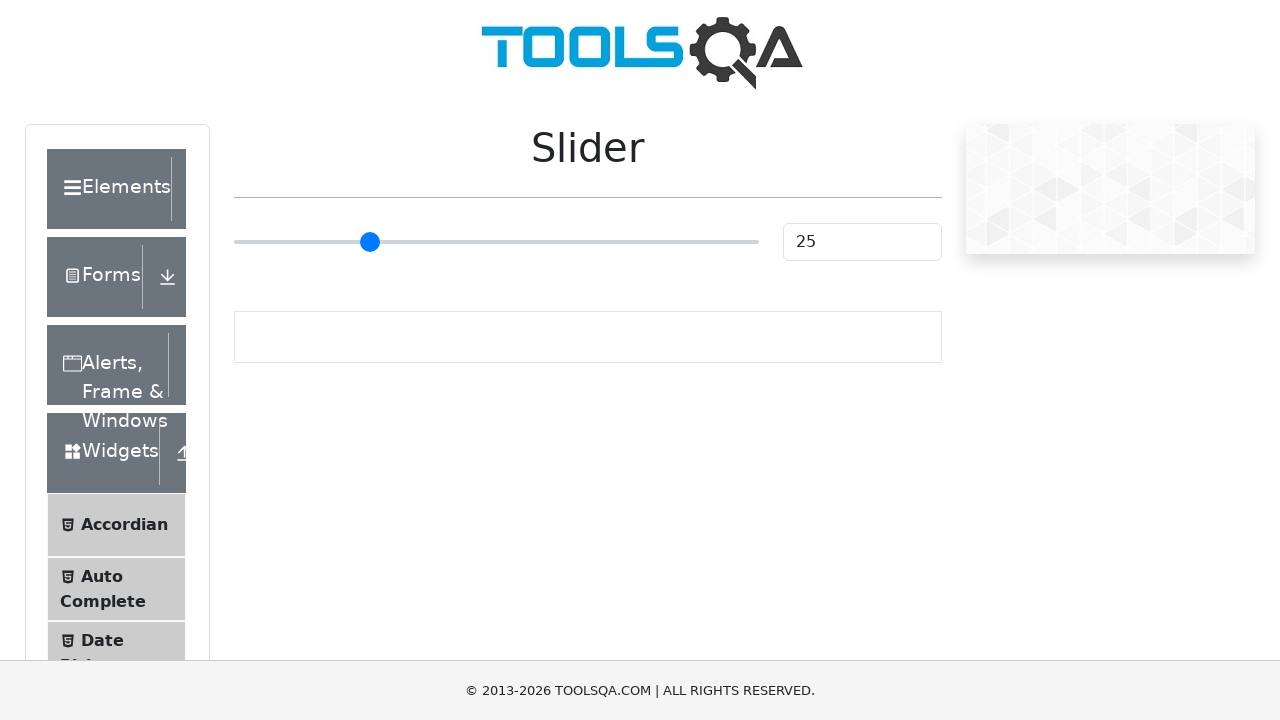

Located slider element with class 'range-slider range-slider--primary'
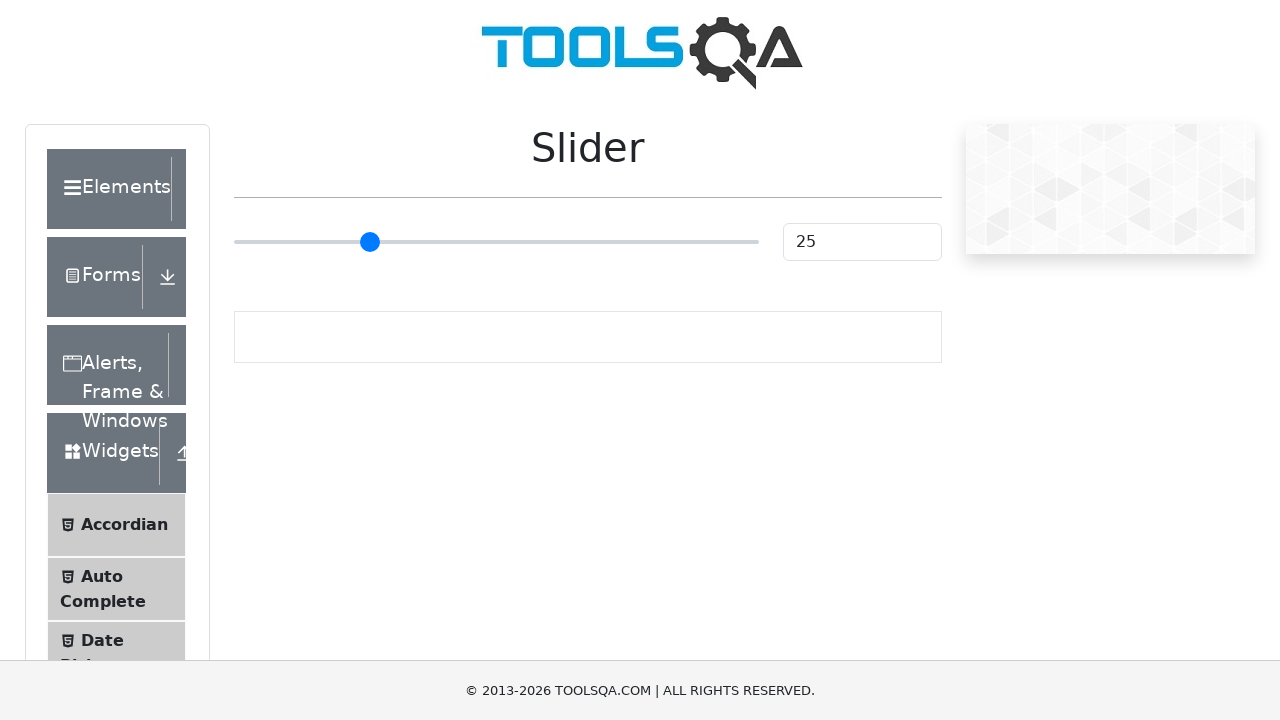

Waited 1000ms for slider to be ready
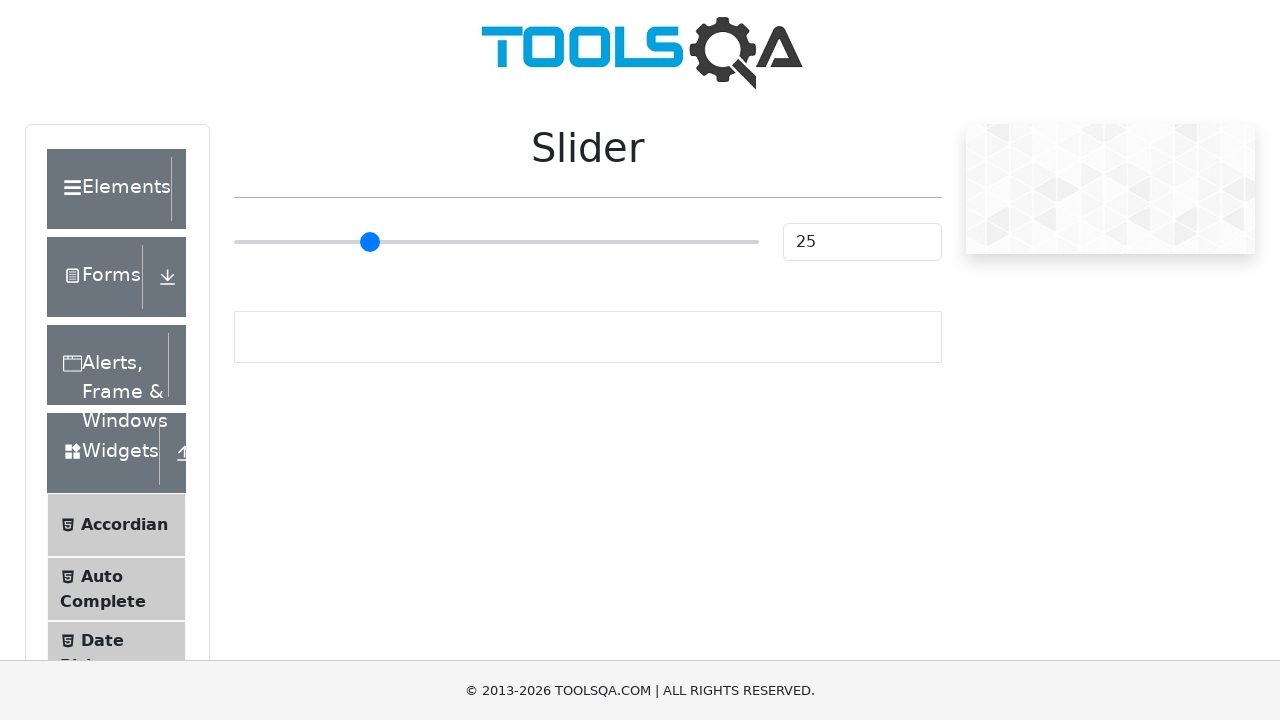

Dragged slider to new position (x: 20, y: 0) at (254, 223)
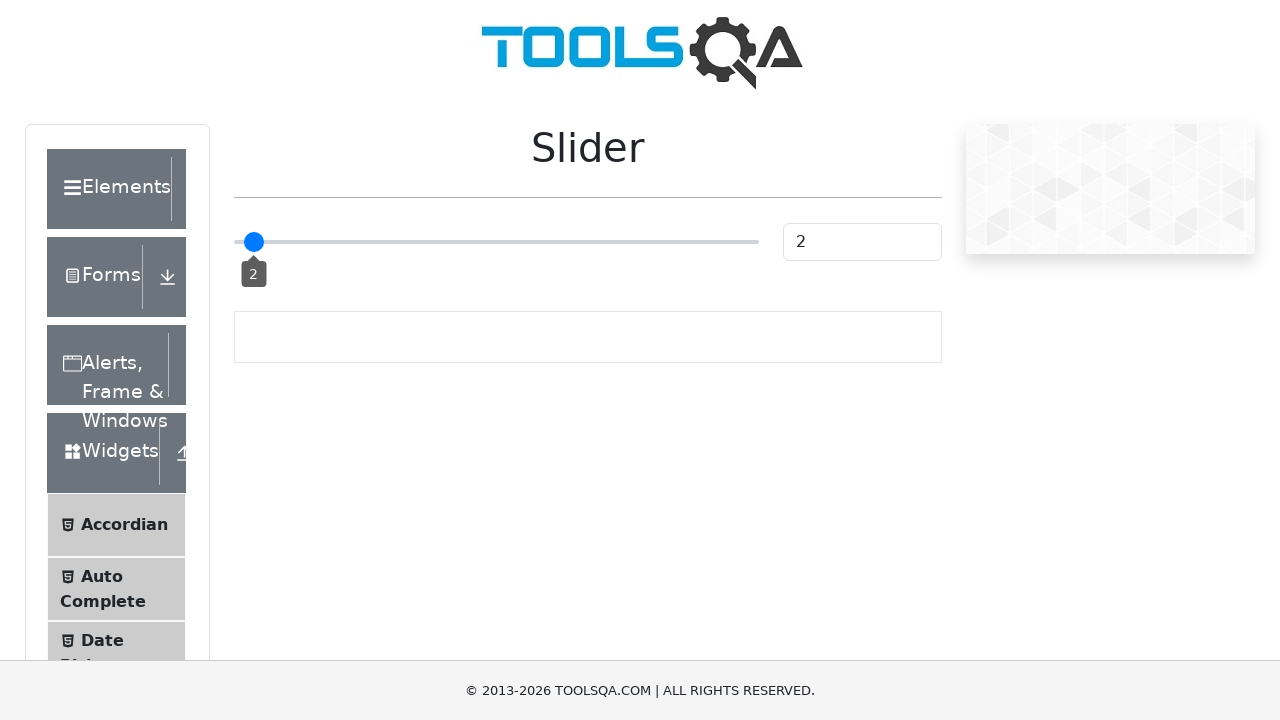

Waited 1000ms before keyboard navigation
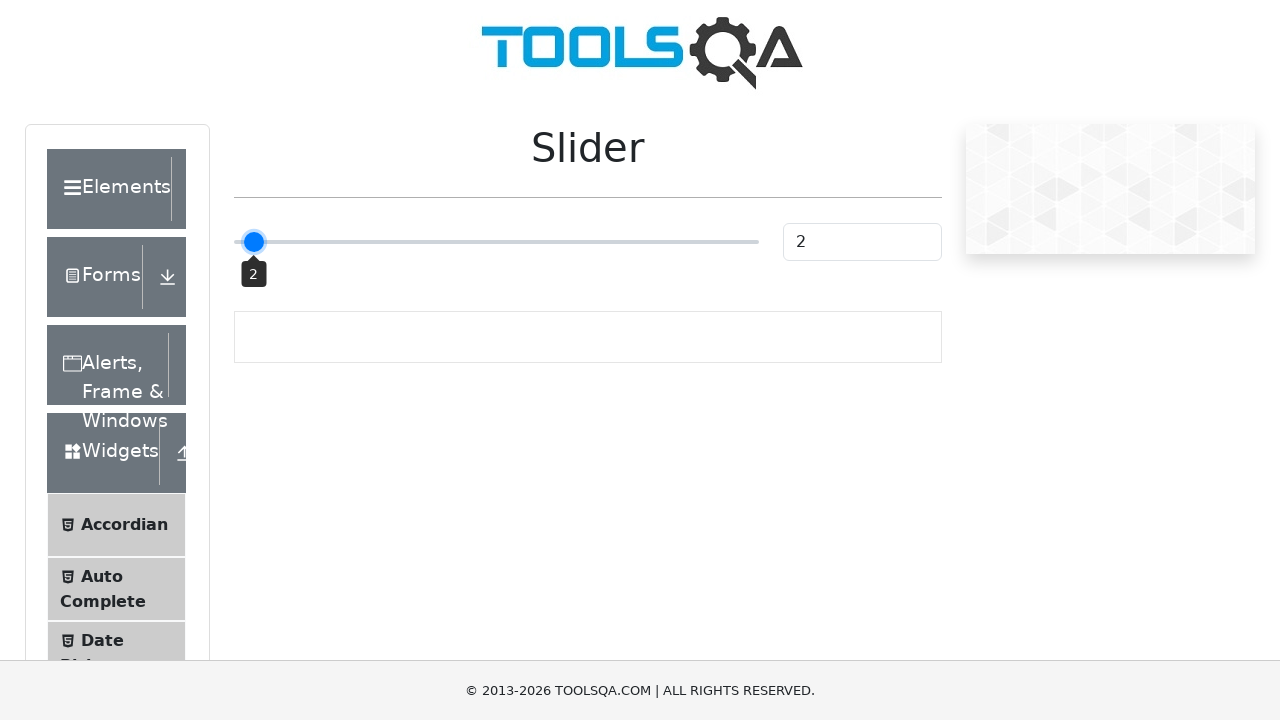

Pressed ArrowRight key to adjust slider position (iteration 1/12) on .range-slider.range-slider--primary
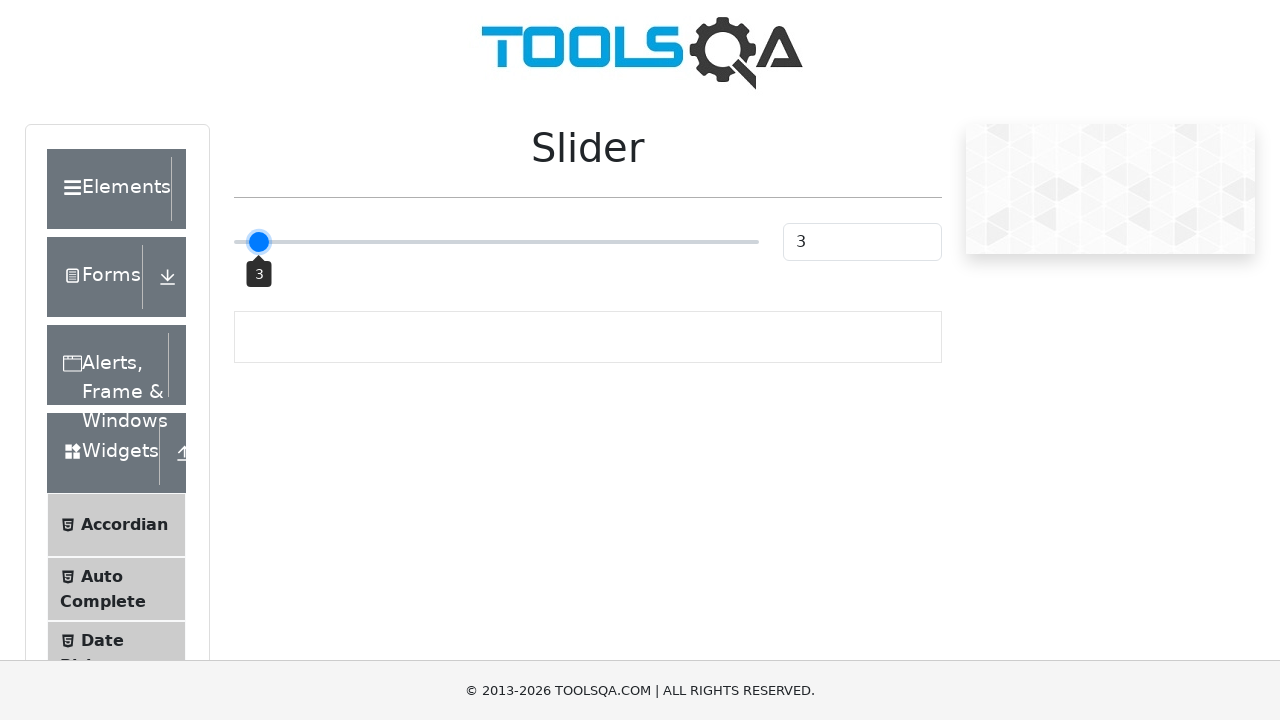

Pressed ArrowRight key to adjust slider position (iteration 2/12) on .range-slider.range-slider--primary
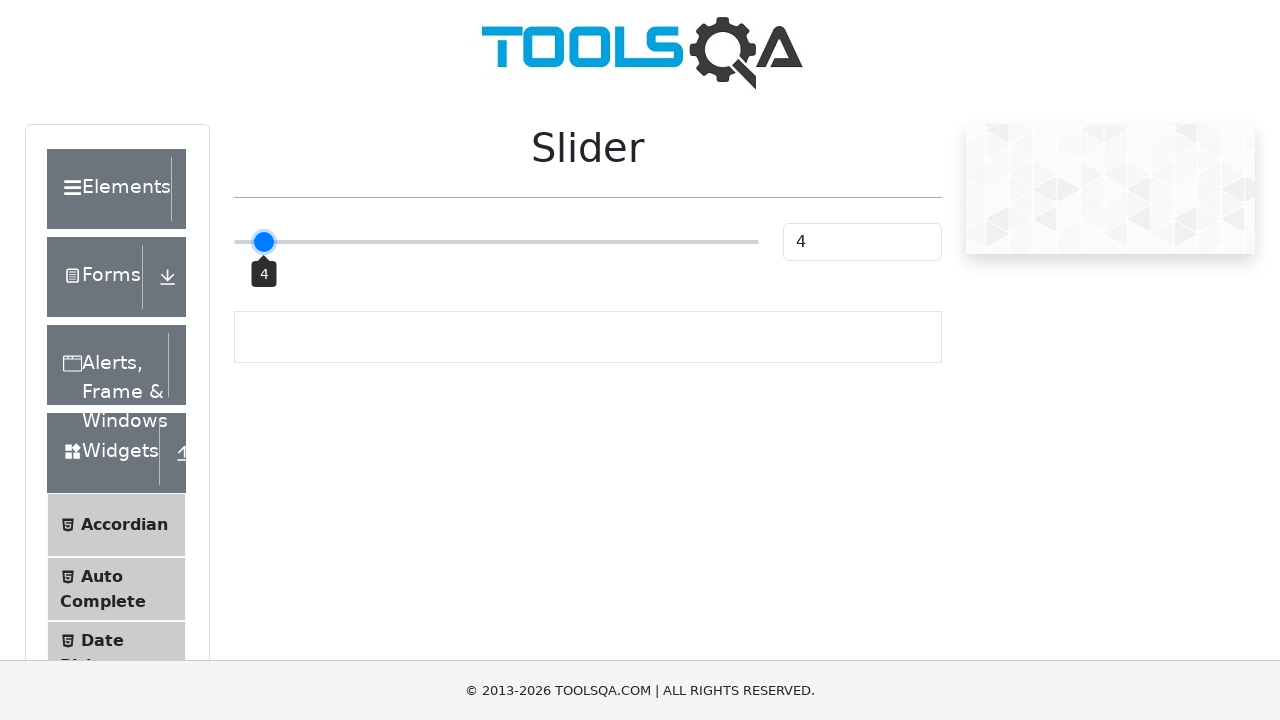

Pressed ArrowRight key to adjust slider position (iteration 3/12) on .range-slider.range-slider--primary
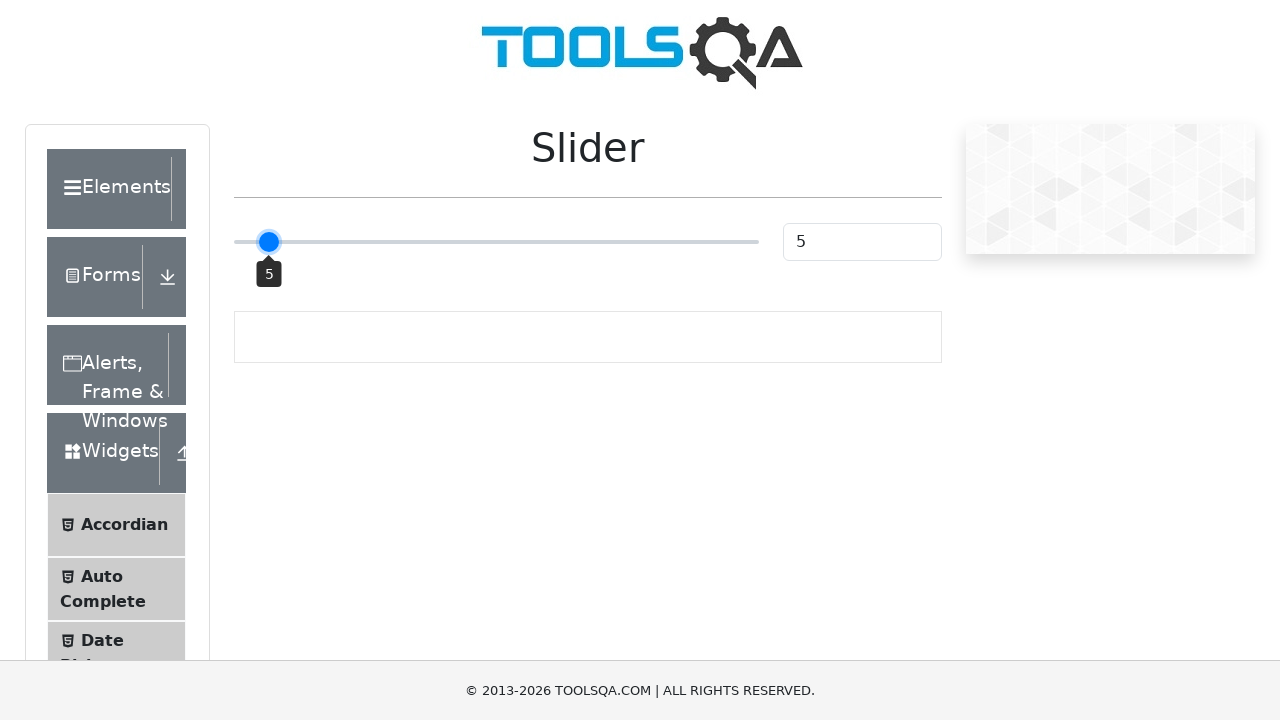

Pressed ArrowRight key to adjust slider position (iteration 4/12) on .range-slider.range-slider--primary
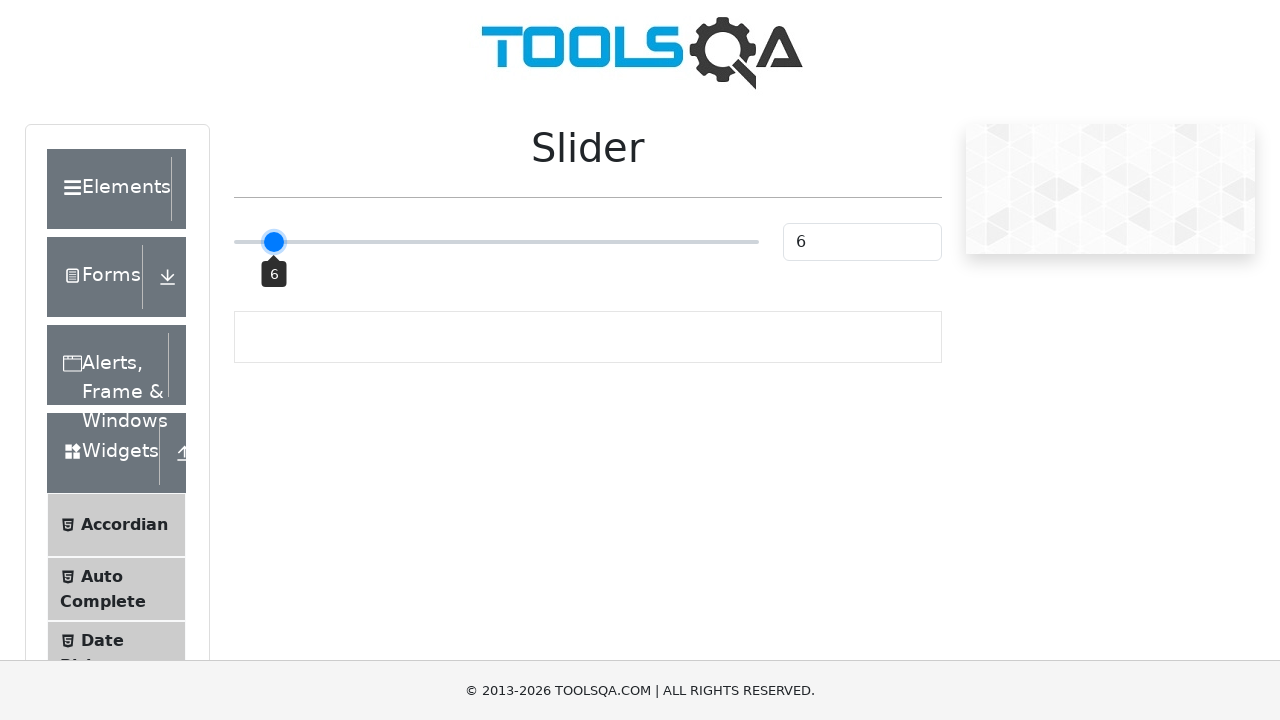

Pressed ArrowRight key to adjust slider position (iteration 5/12) on .range-slider.range-slider--primary
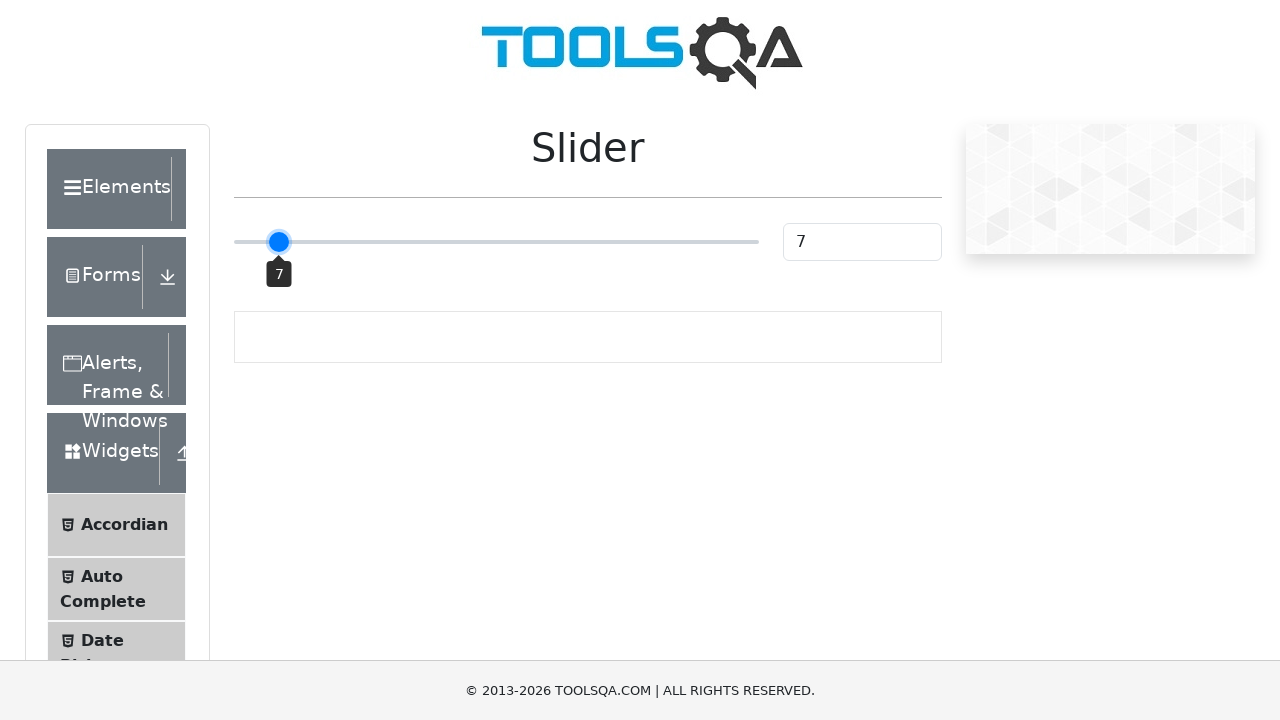

Pressed ArrowRight key to adjust slider position (iteration 6/12) on .range-slider.range-slider--primary
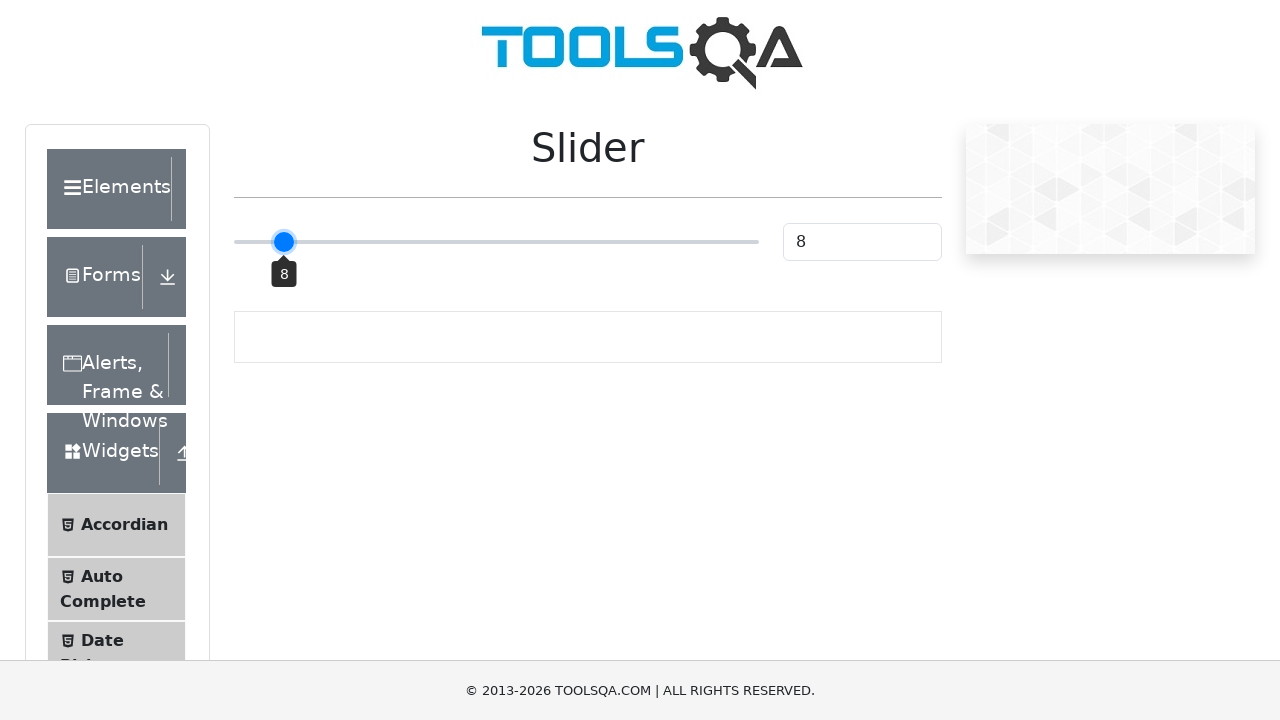

Pressed ArrowRight key to adjust slider position (iteration 7/12) on .range-slider.range-slider--primary
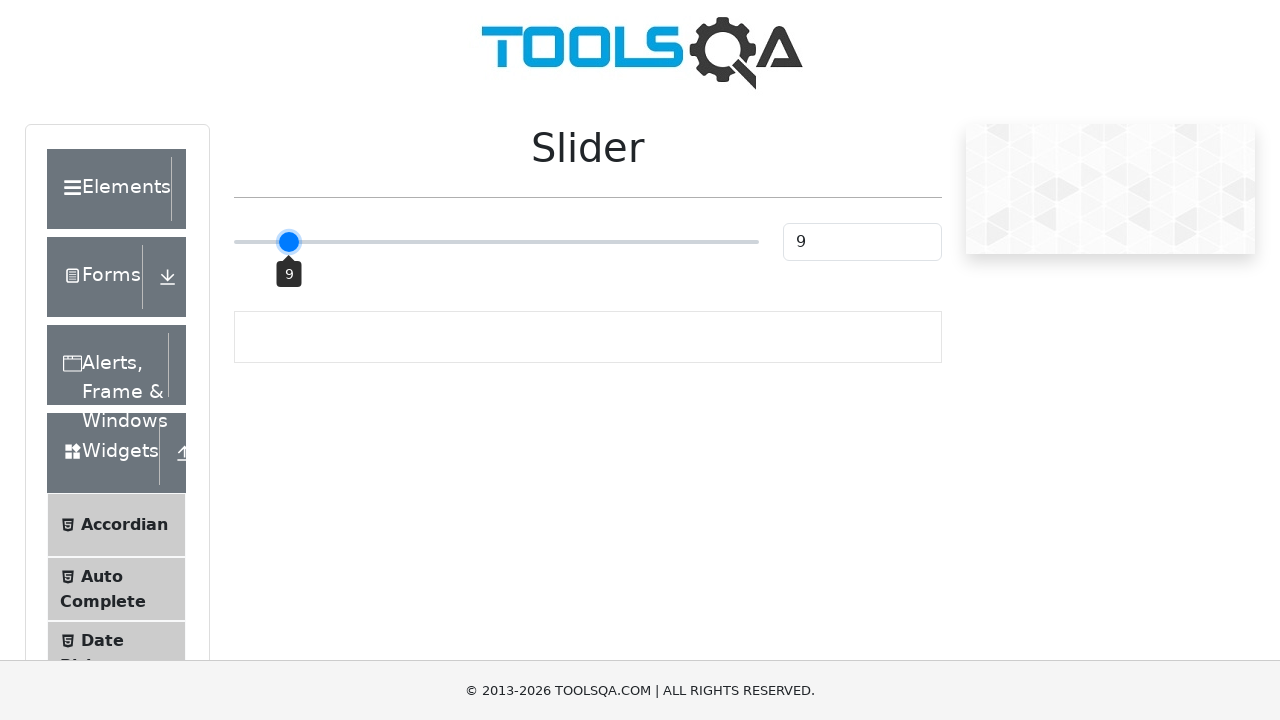

Pressed ArrowRight key to adjust slider position (iteration 8/12) on .range-slider.range-slider--primary
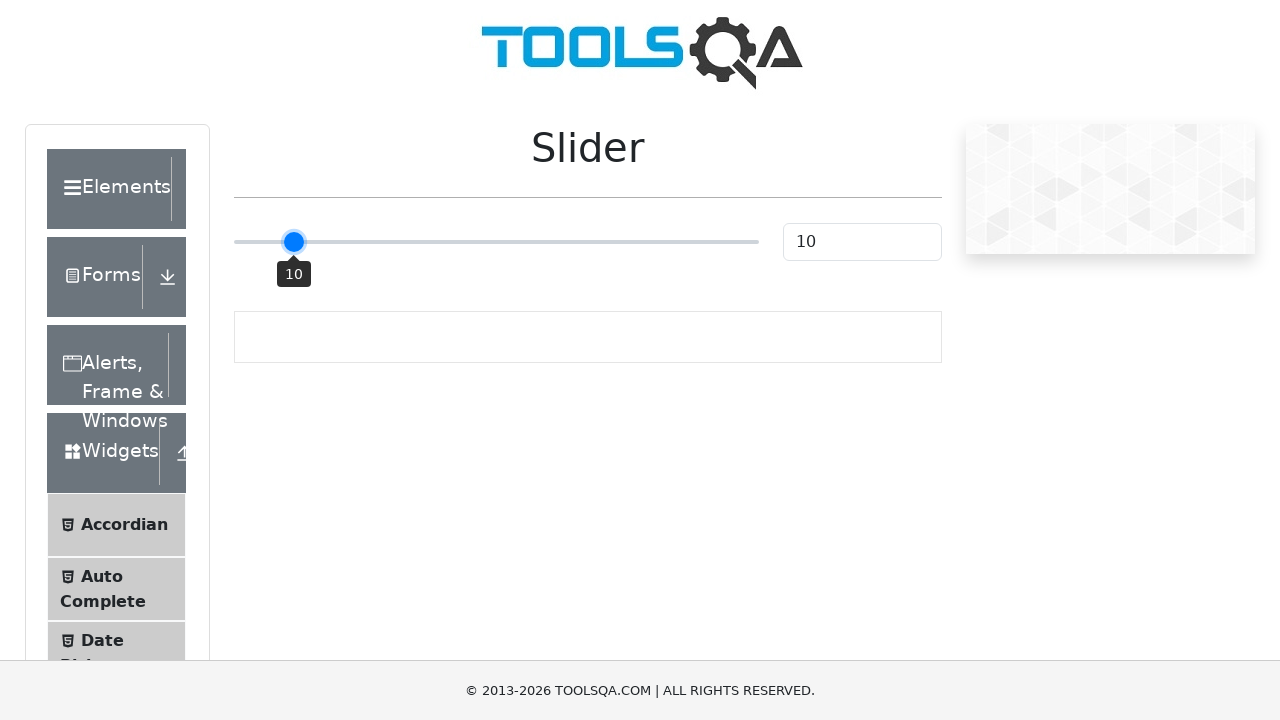

Pressed ArrowRight key to adjust slider position (iteration 9/12) on .range-slider.range-slider--primary
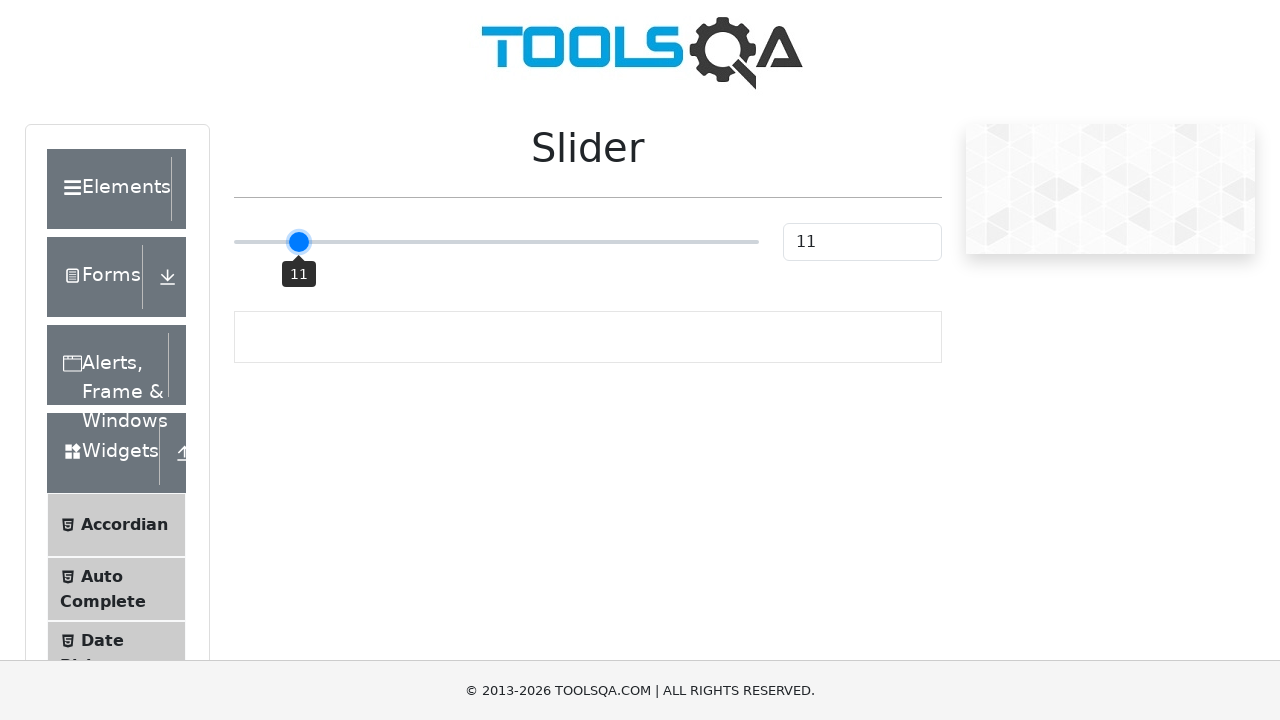

Pressed ArrowRight key to adjust slider position (iteration 10/12) on .range-slider.range-slider--primary
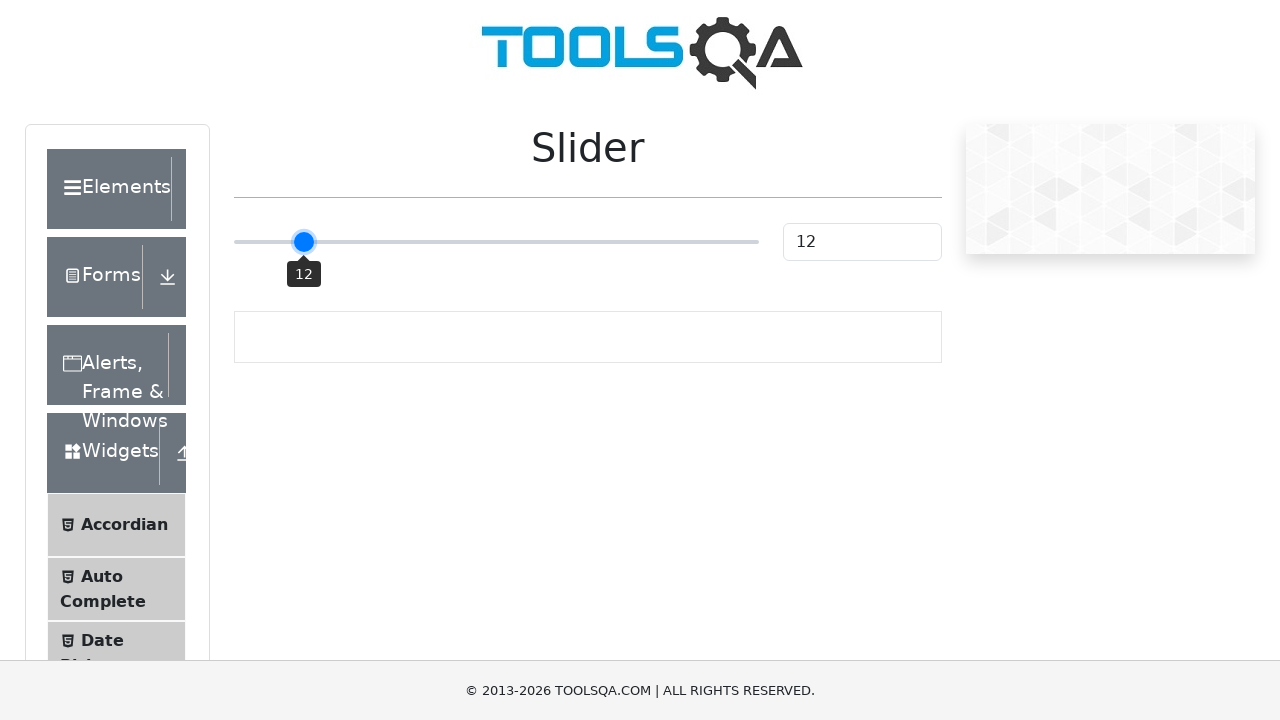

Pressed ArrowRight key to adjust slider position (iteration 11/12) on .range-slider.range-slider--primary
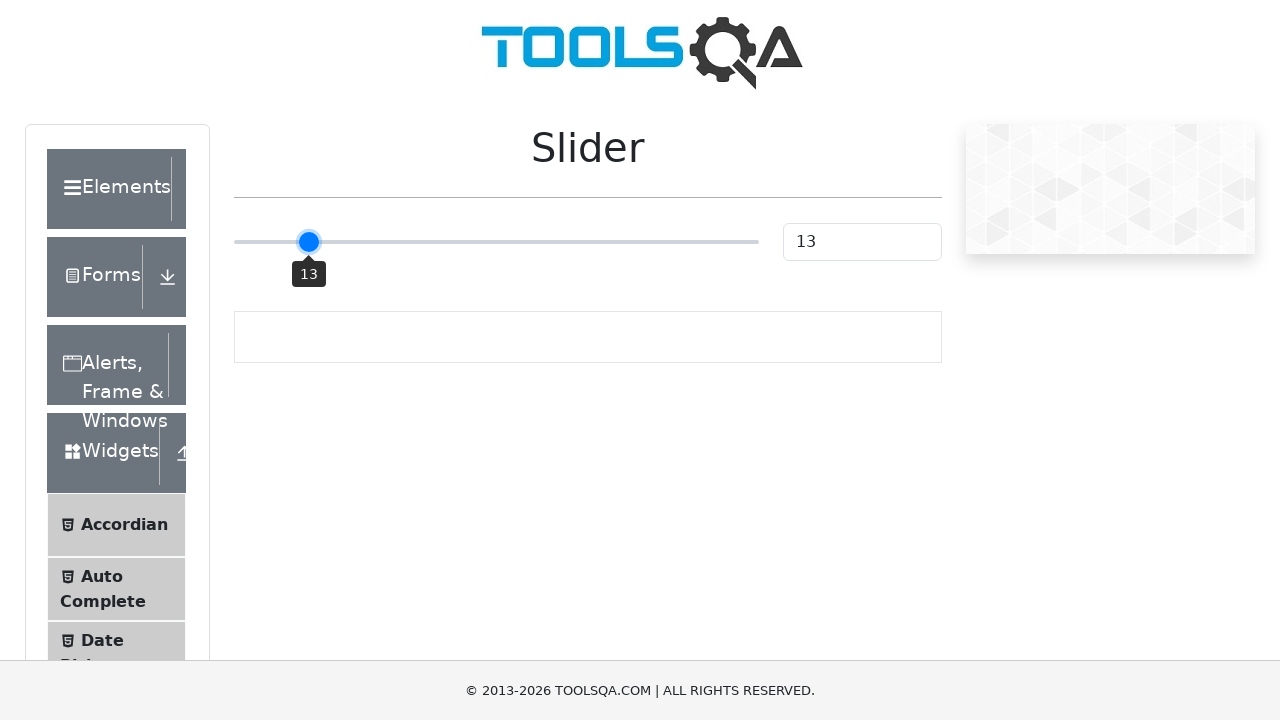

Pressed ArrowRight key to adjust slider position (iteration 12/12) on .range-slider.range-slider--primary
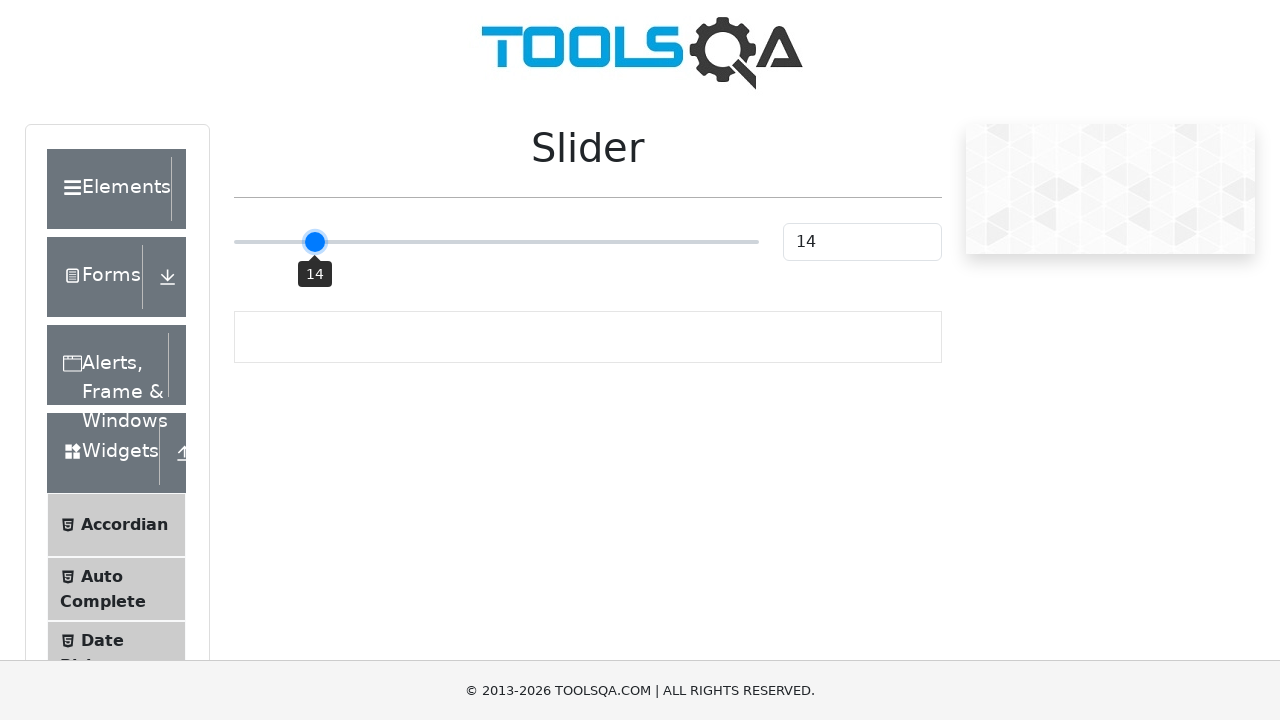

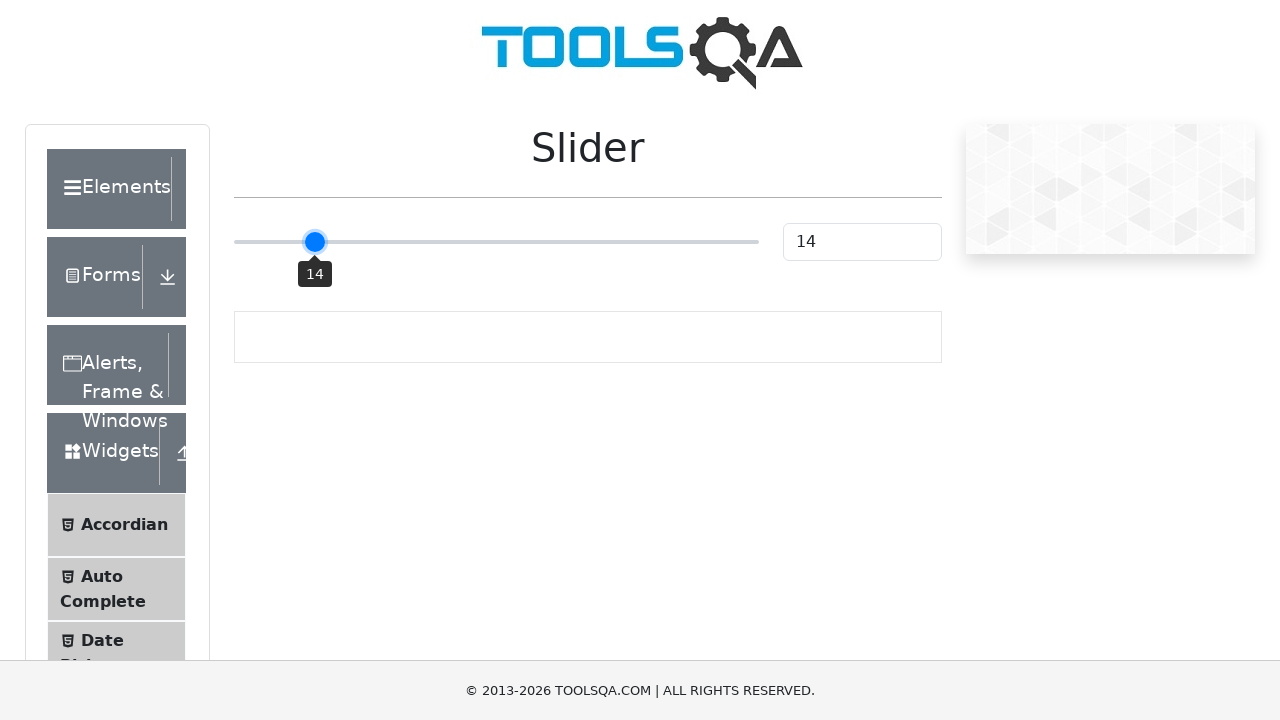